Tests navigating to Site Map and then clicking Transfer Funds link

Starting URL: https://parabank.parasoft.com/parabank/index.htm

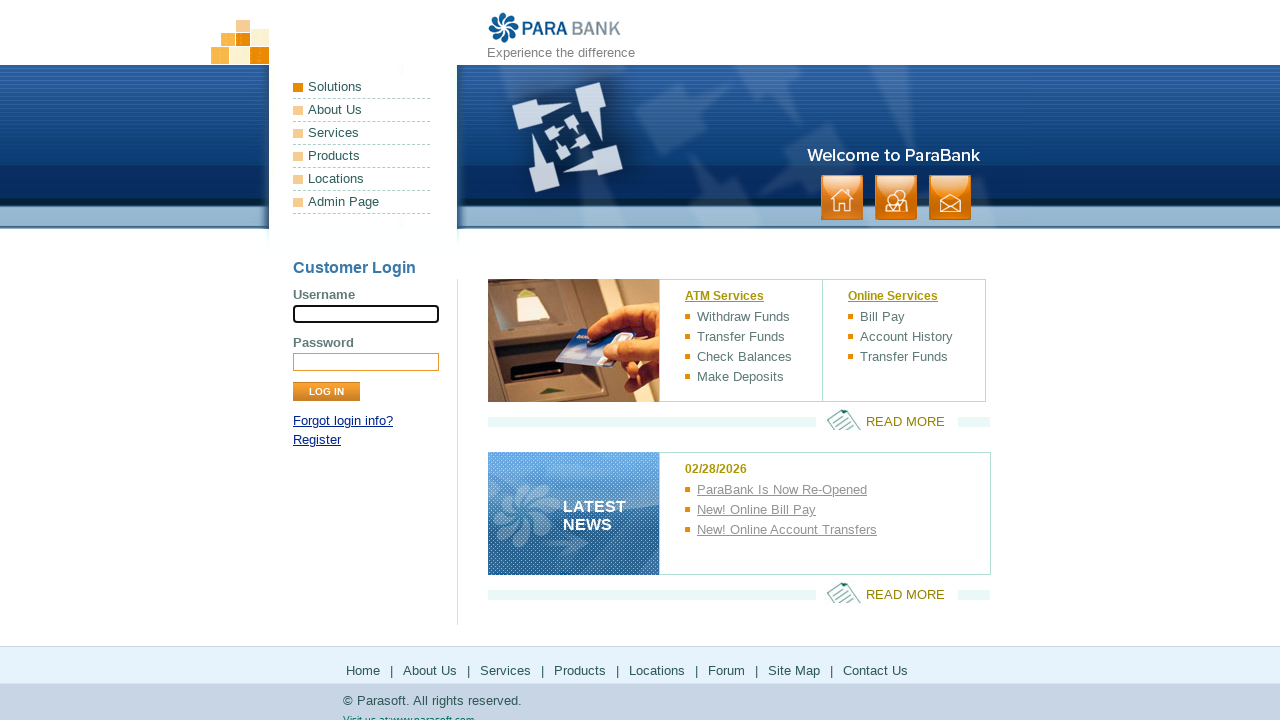

Waited for Site Map link in footer to load
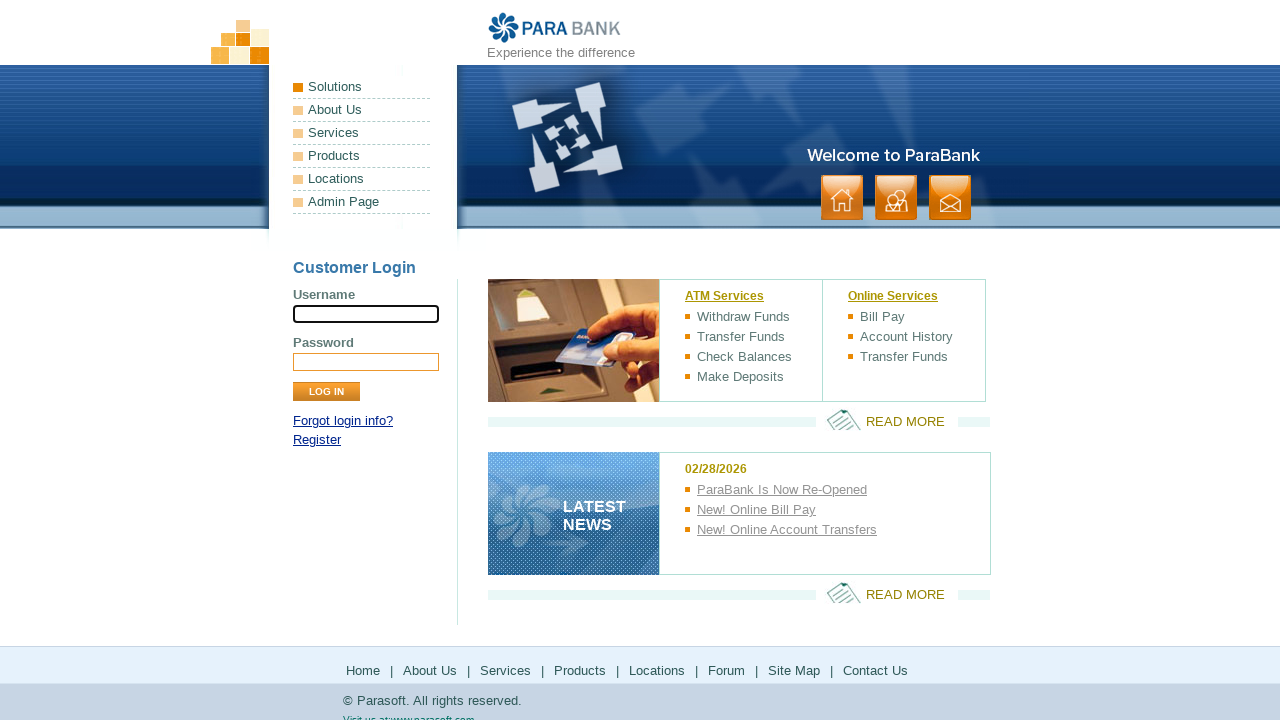

Clicked Site Map link in footer at (794, 670) on xpath=//*[@id='footerPanel']/ul[1]/li[7]/a
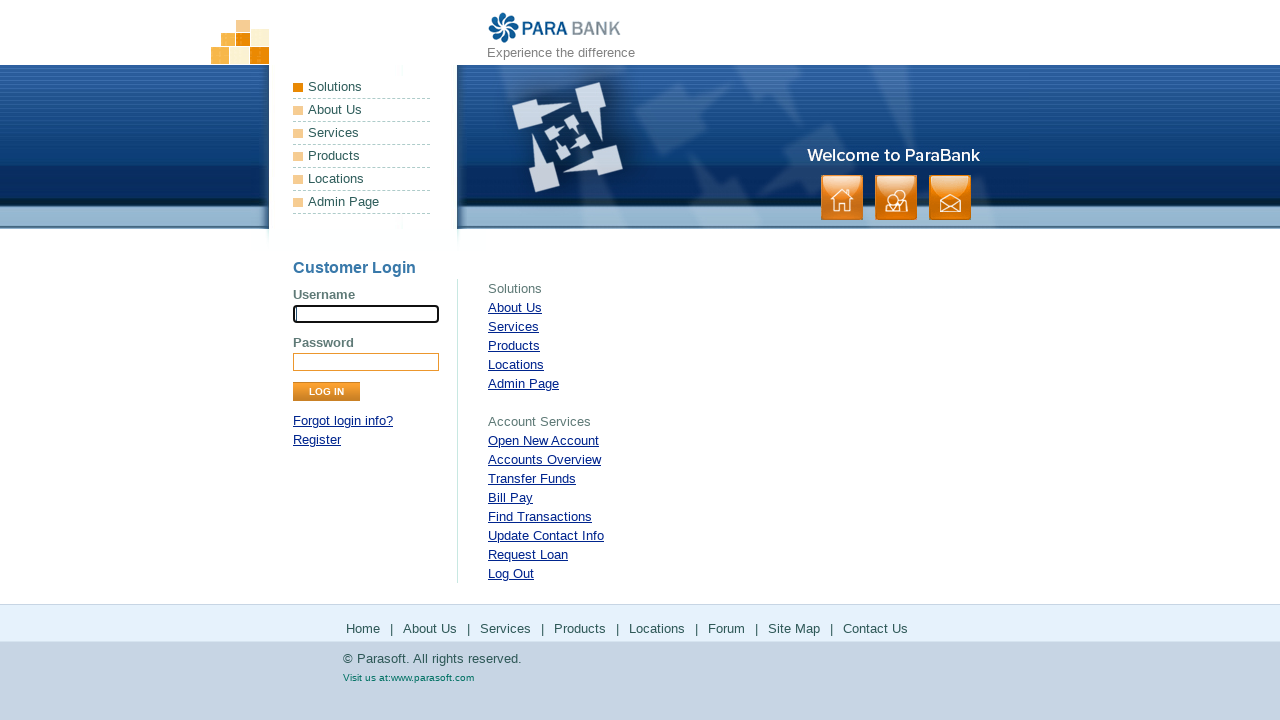

Waited for Transfer Funds link to load on Site Map page
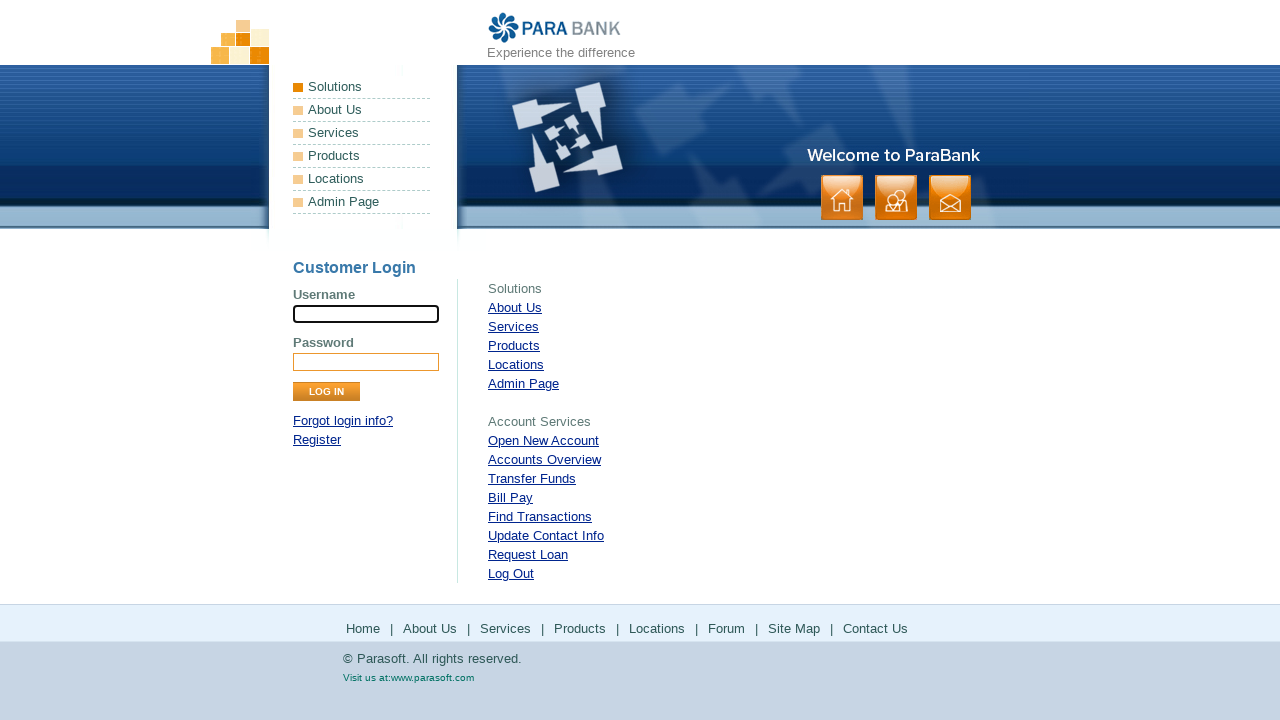

Clicked Transfer Funds link at (532, 478) on xpath=//*[@id='rightPanel']/ul[2]/li[3]/a
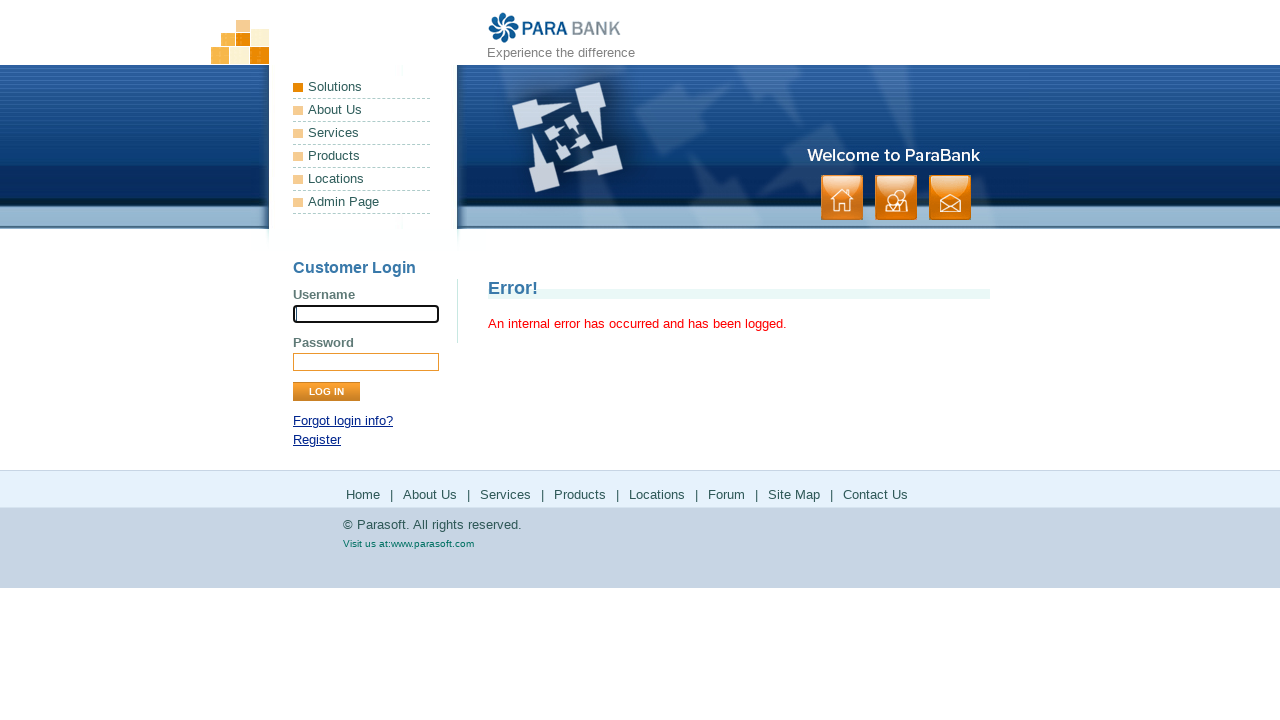

Navigated to Transfer Funds page (URL changed to transfer.htm)
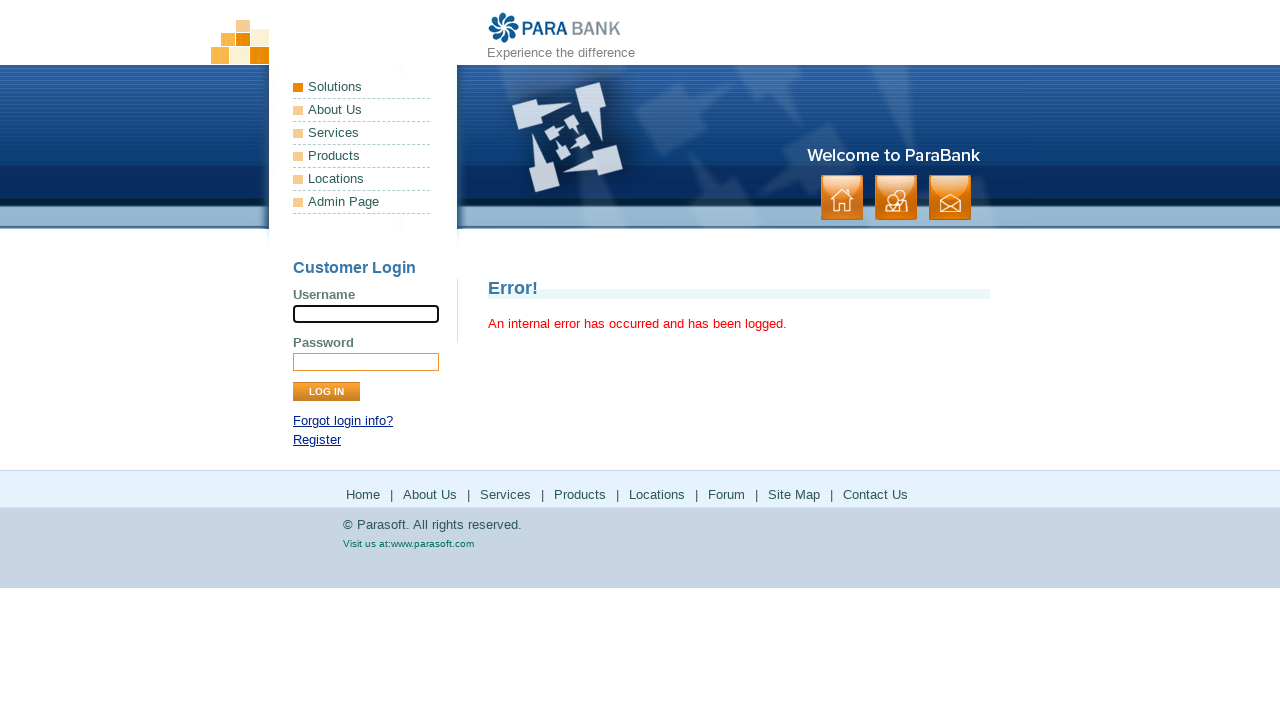

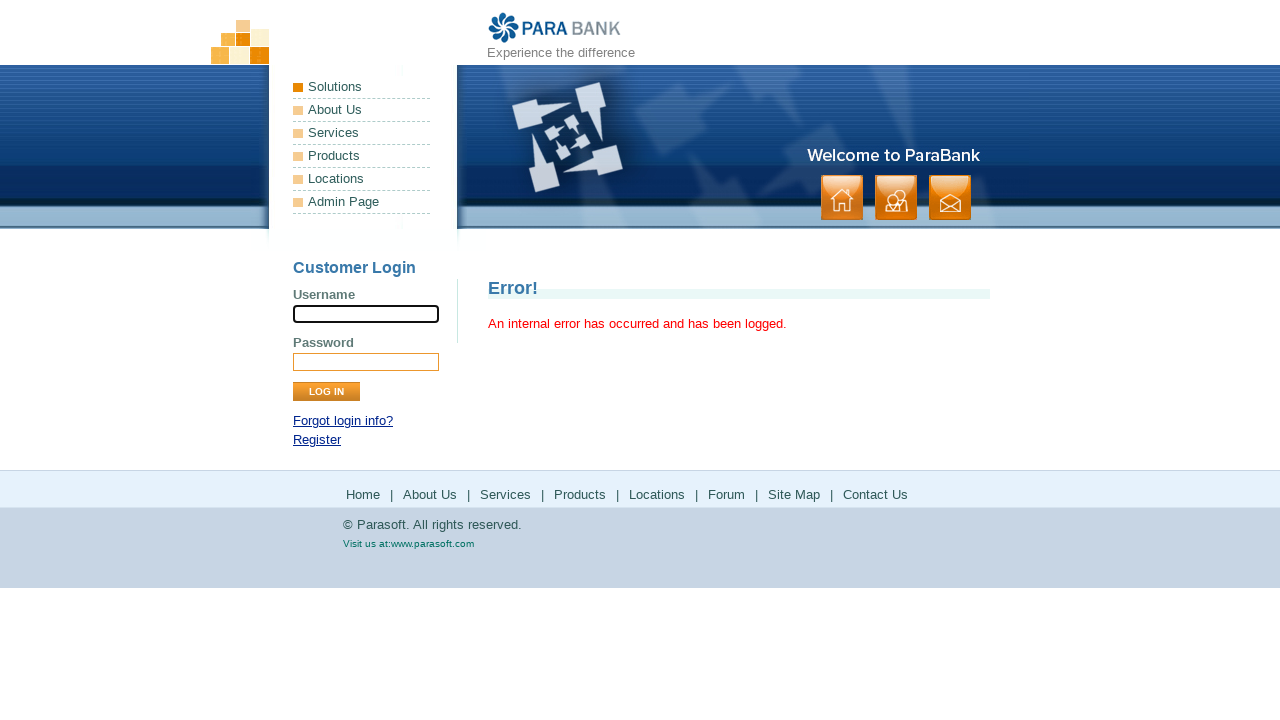